Tests the RSS page of sport-express.ru by verifying page elements, checking RSS feed links count, clicking on football RSS link to verify navigation, then navigating to the fact-checking page.

Starting URL: https://www.sport-express.ru/company/rss/

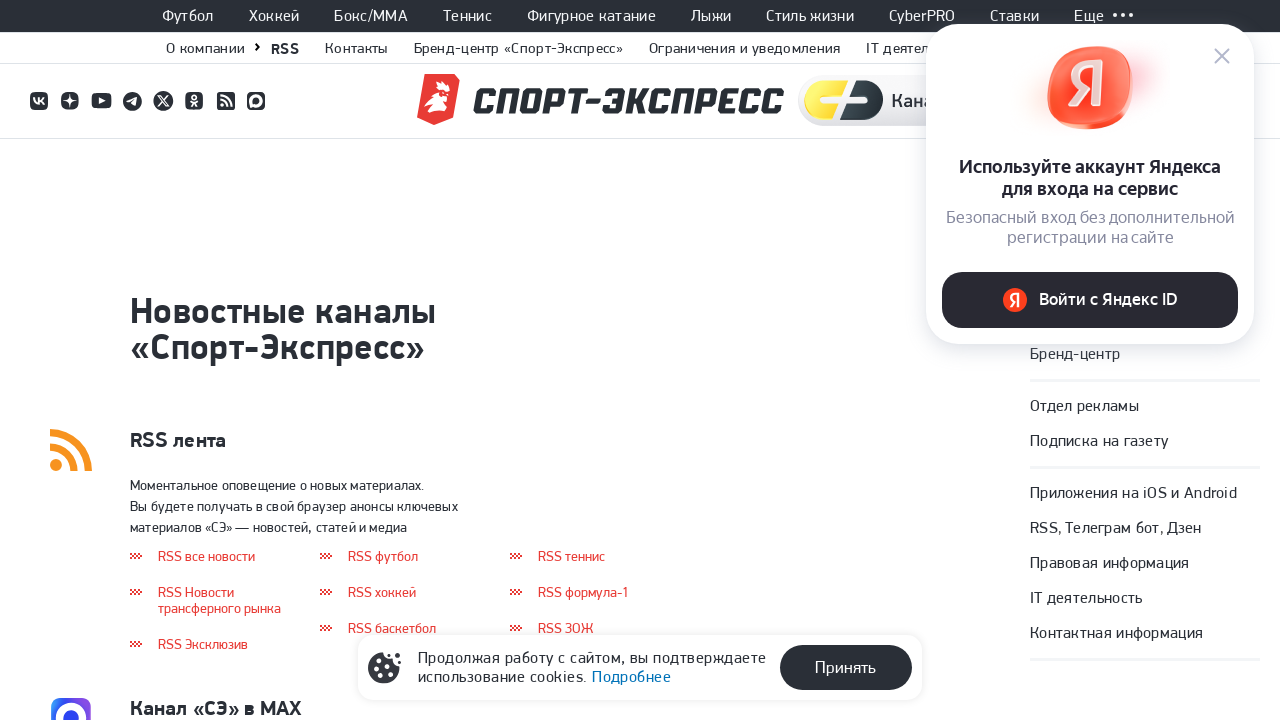

Waited for h1 element on RSS page to load
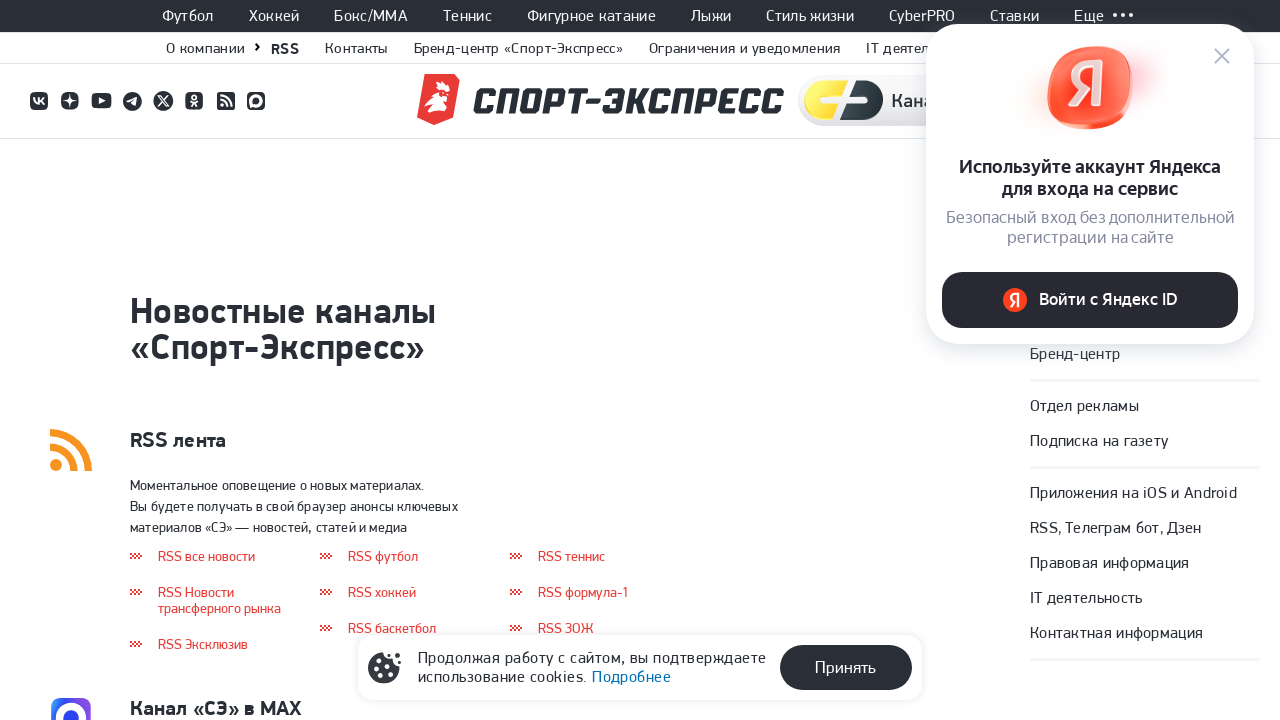

Verified RSS items are present on the page
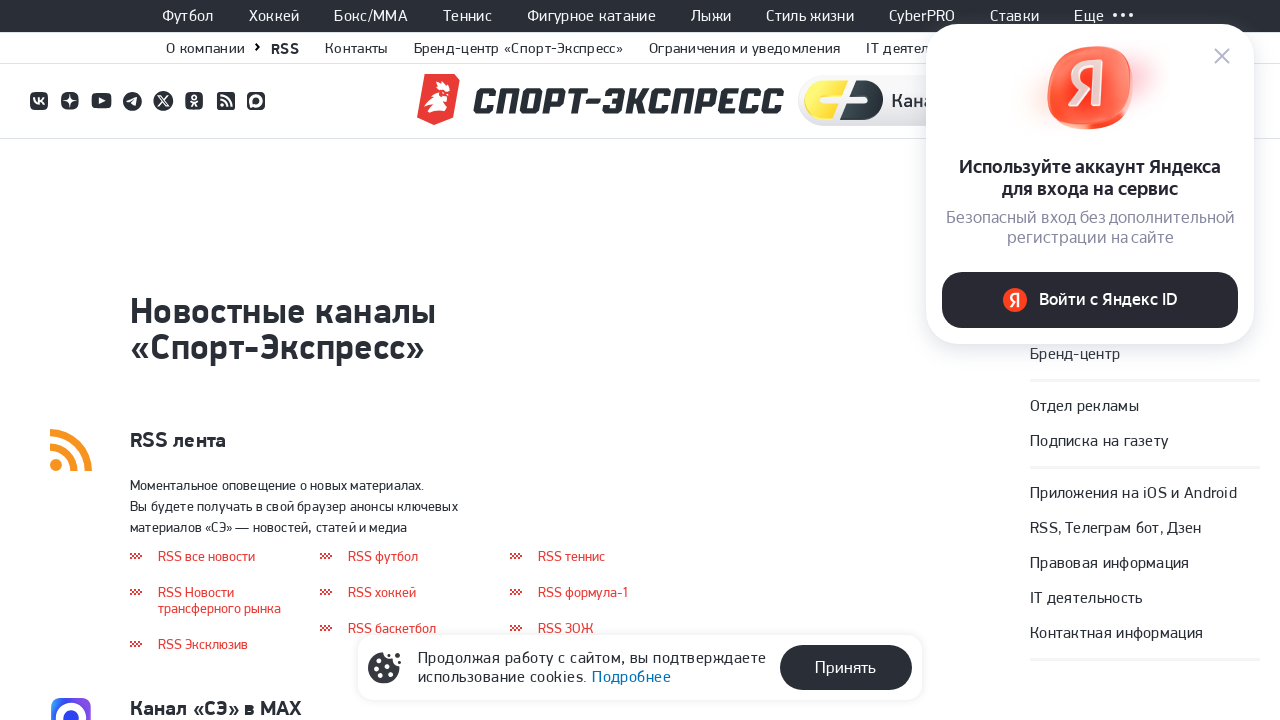

Clicked on Football RSS link at (383, 556) on xpath=//a[contains(text(),'RSS футбол')]
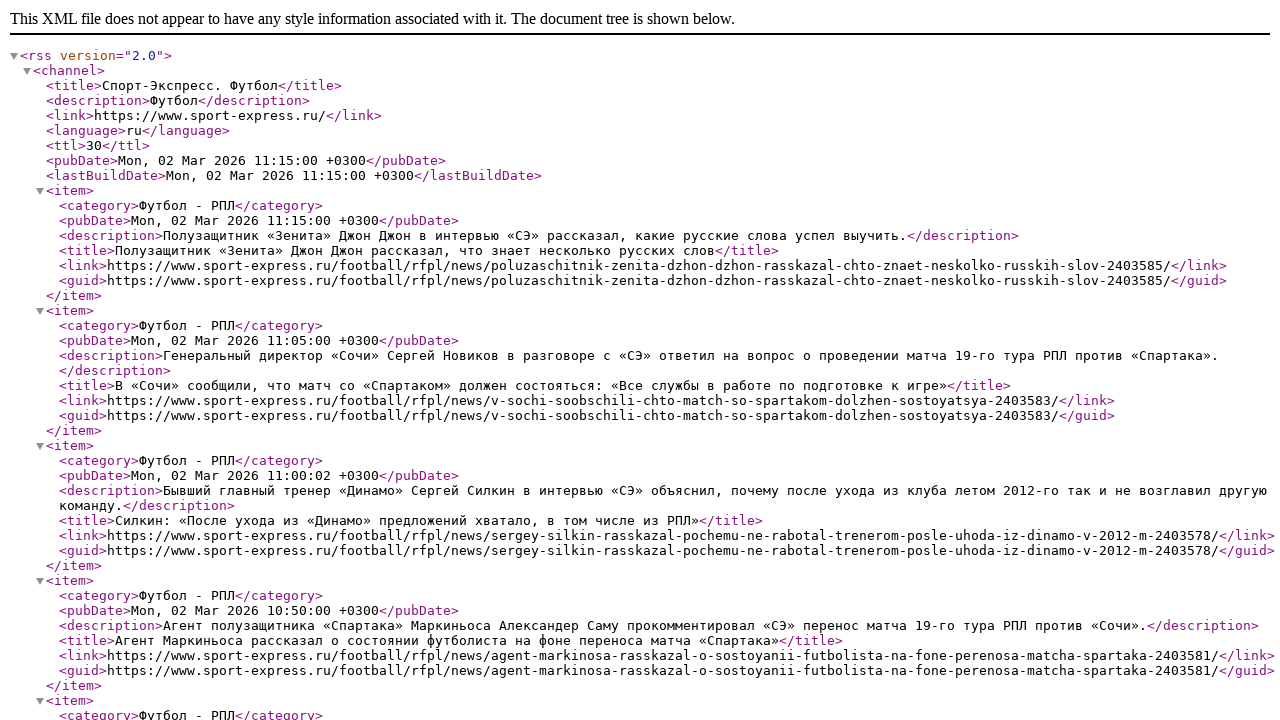

Navigated to football RSS page successfully
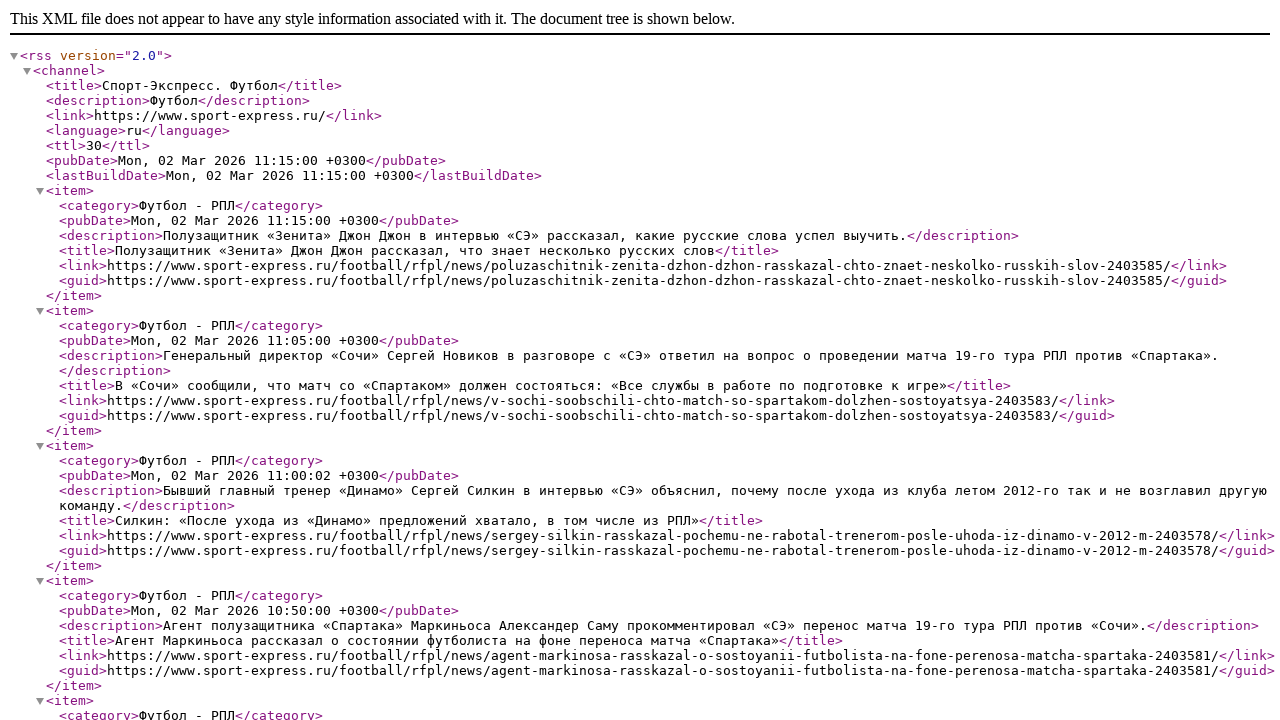

Navigated back to RSS page
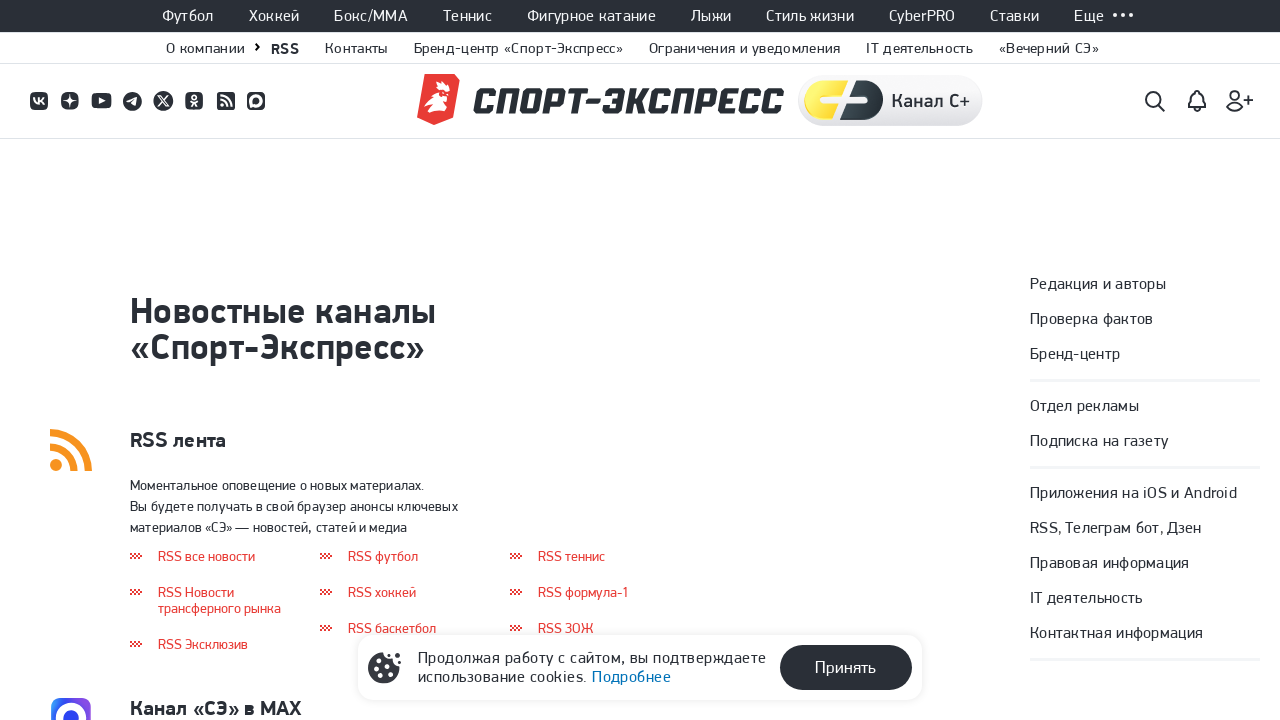

Clicked on 'Проверка фактов' (Fact checking) link at (1092, 318) on a.se-staticpage-menu-group__row-item:has-text('Проверка фактов')
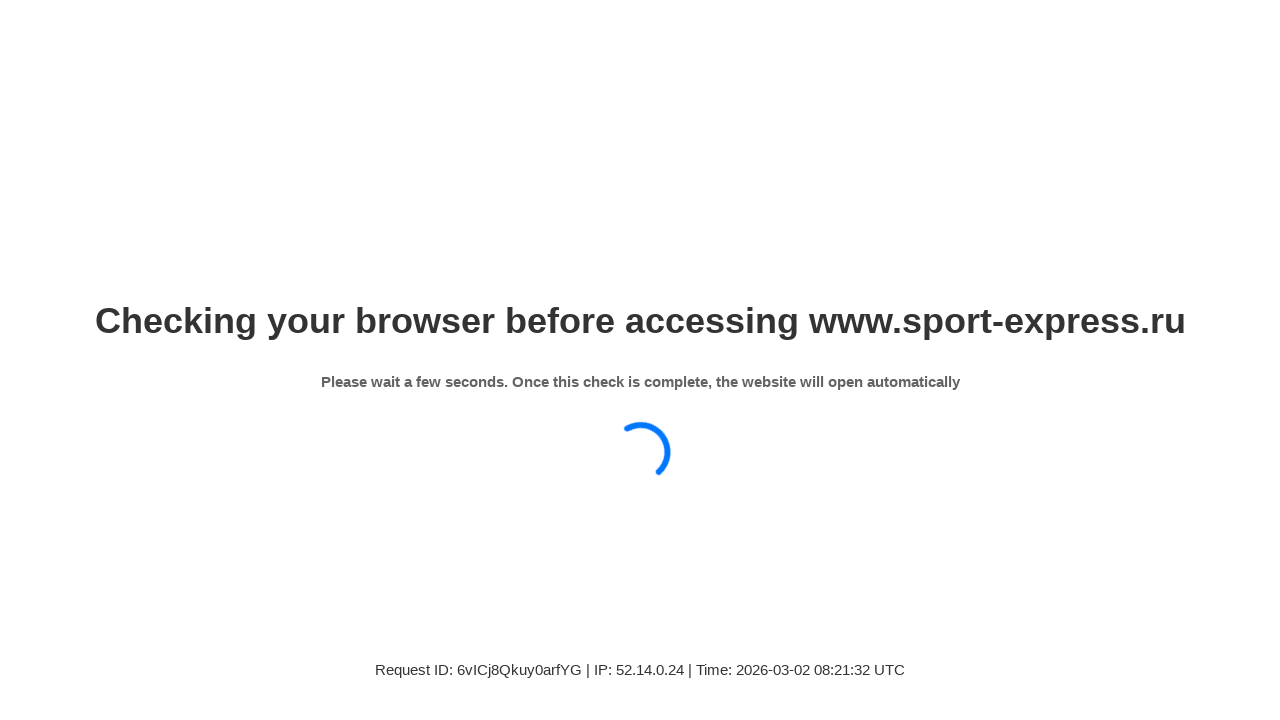

Navigated to fact checking page successfully
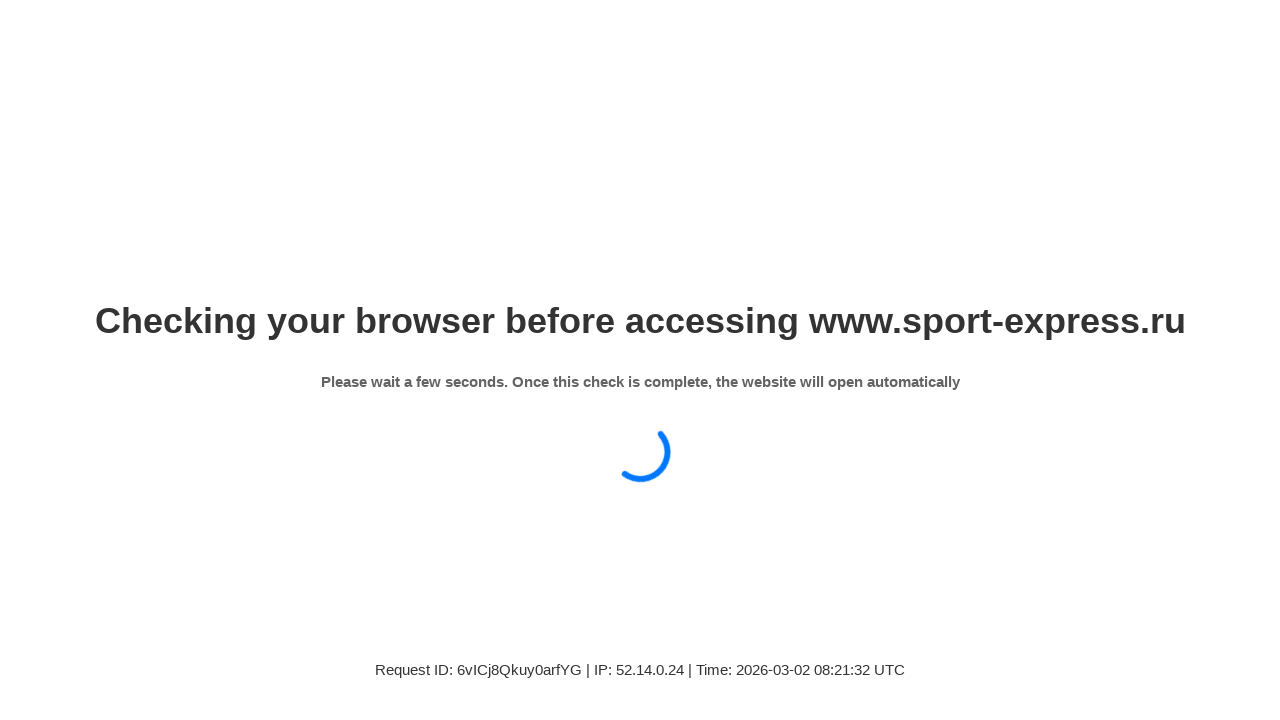

Verified h1 element with 'Проверка фактов' text on fact checking page
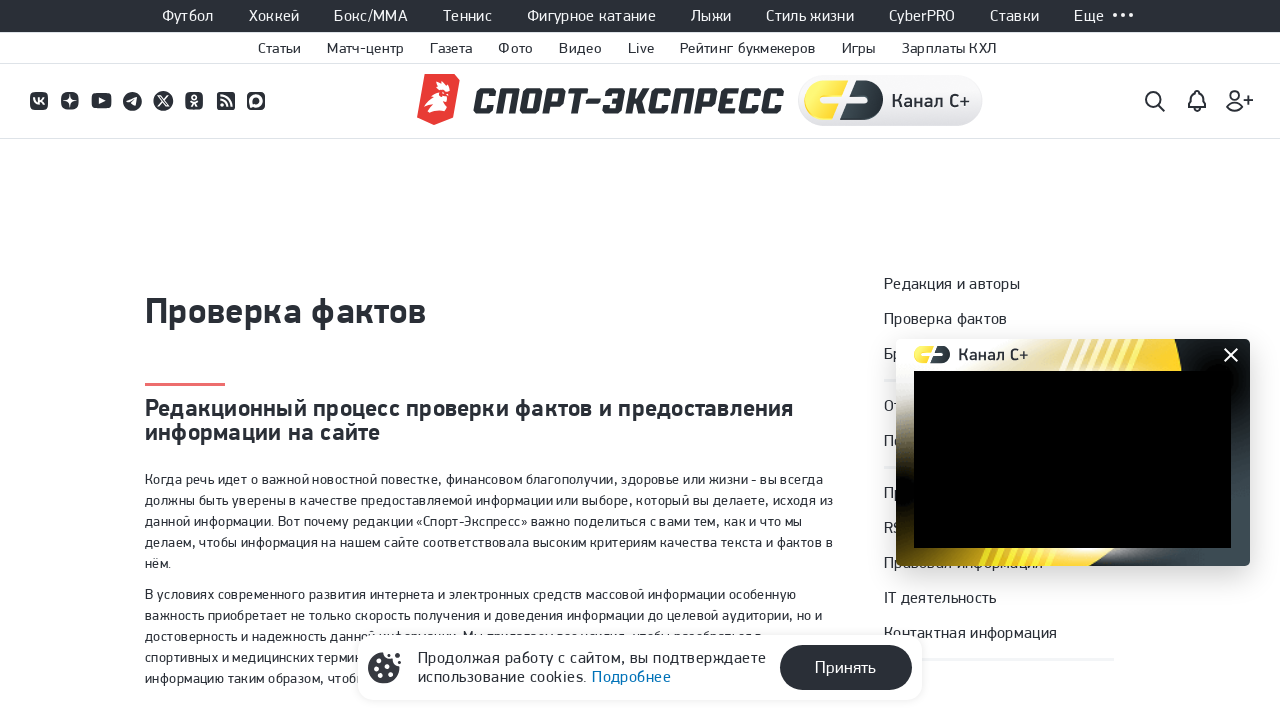

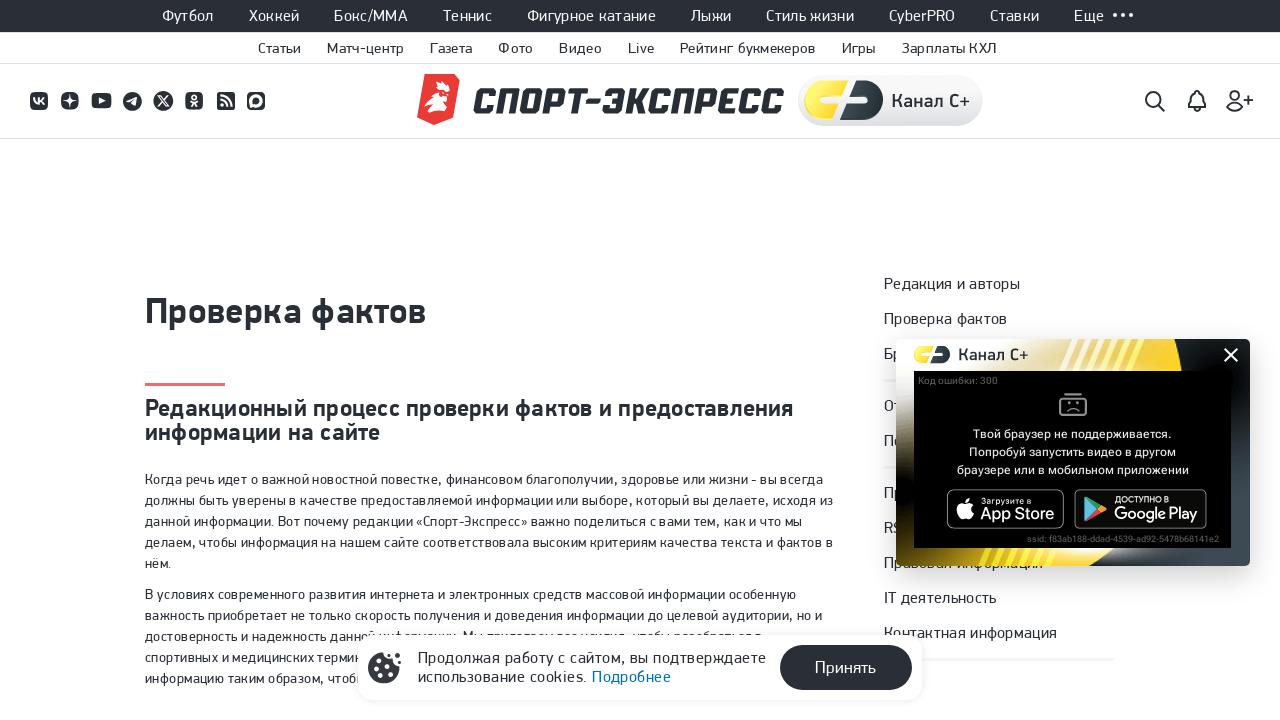